Tests page scrolling functionality by navigating to a website and scrolling down 5000 pixels using JavaScript execution

Starting URL: https://www.obsqurazone.com/

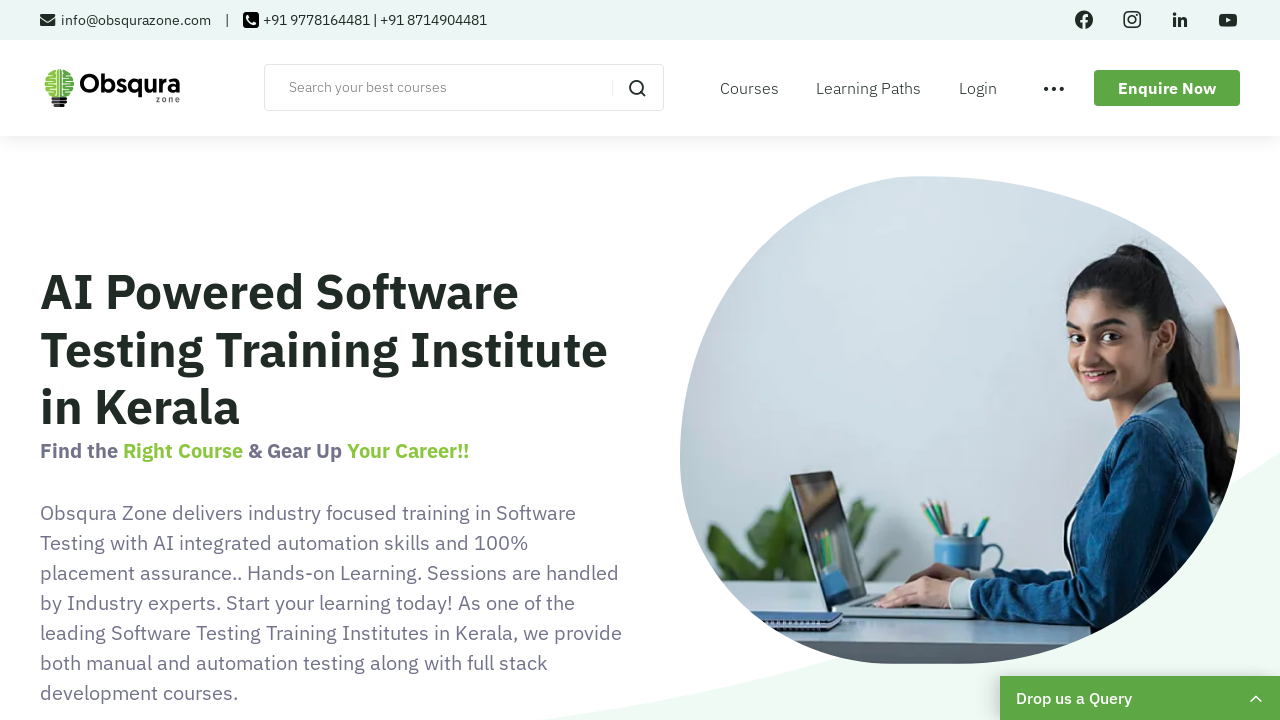

Navigated to https://www.obsqurazone.com/
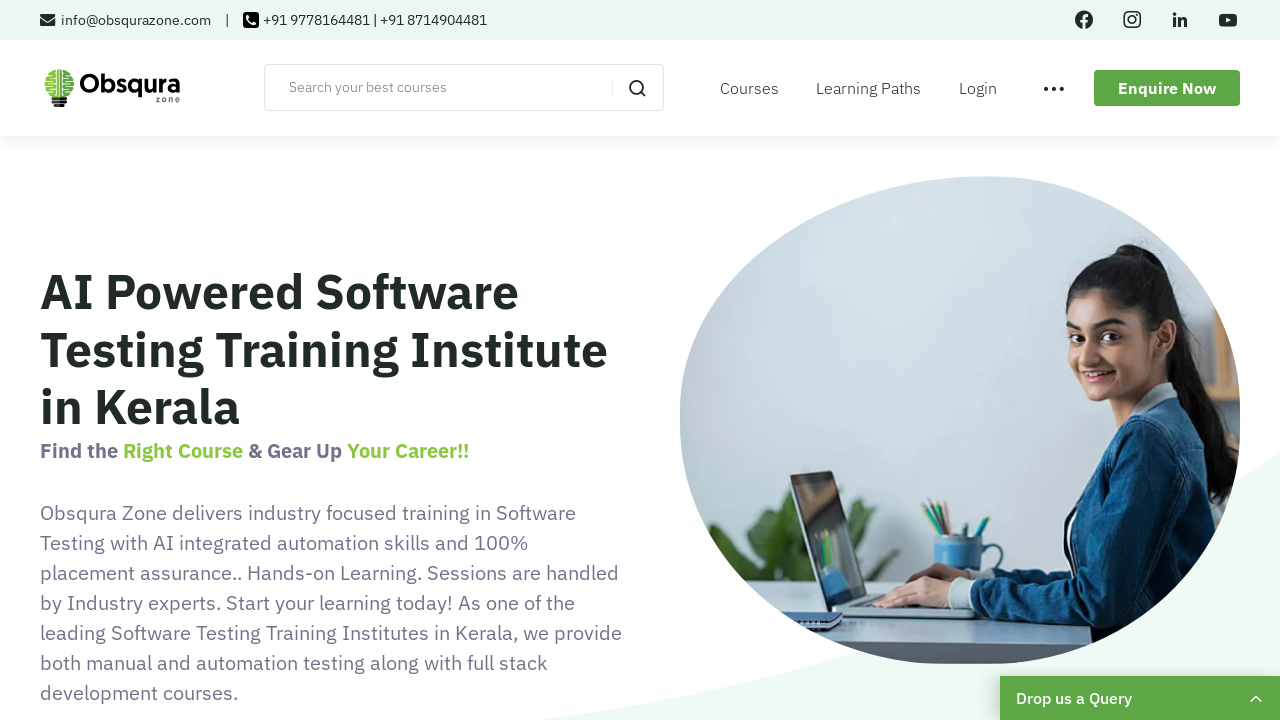

Scrolled down 5000 pixels using JavaScript execution
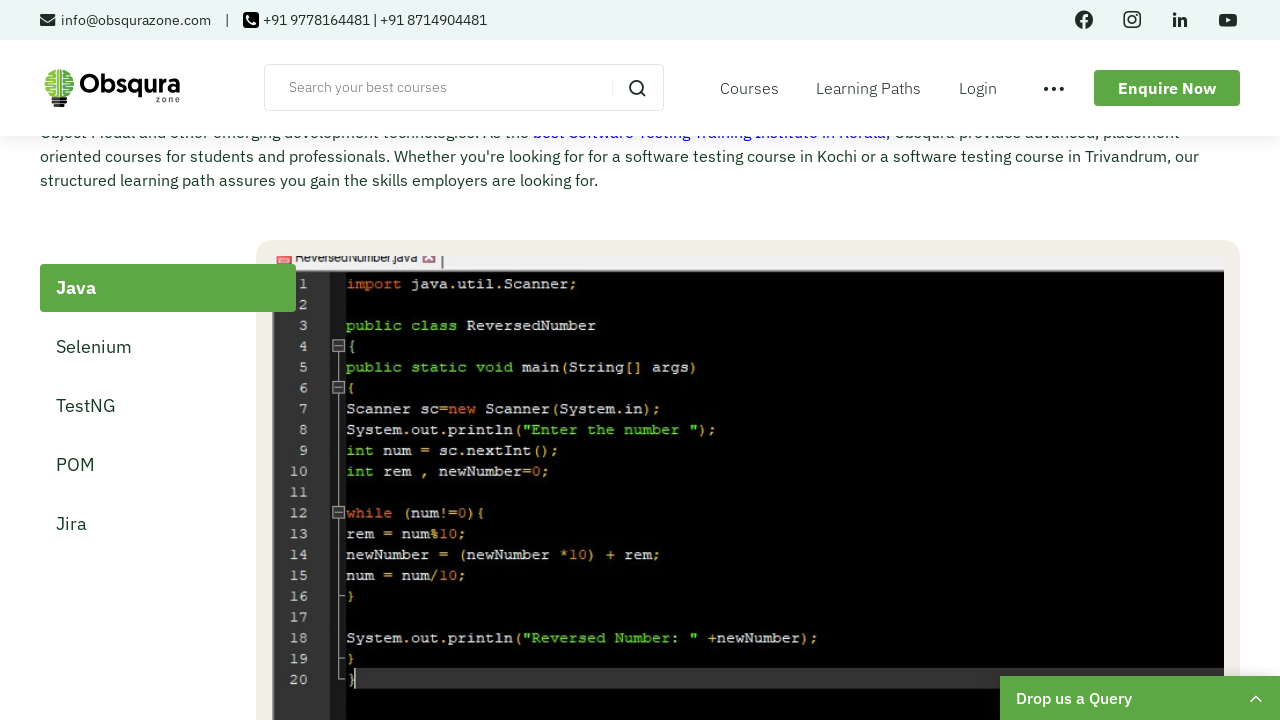

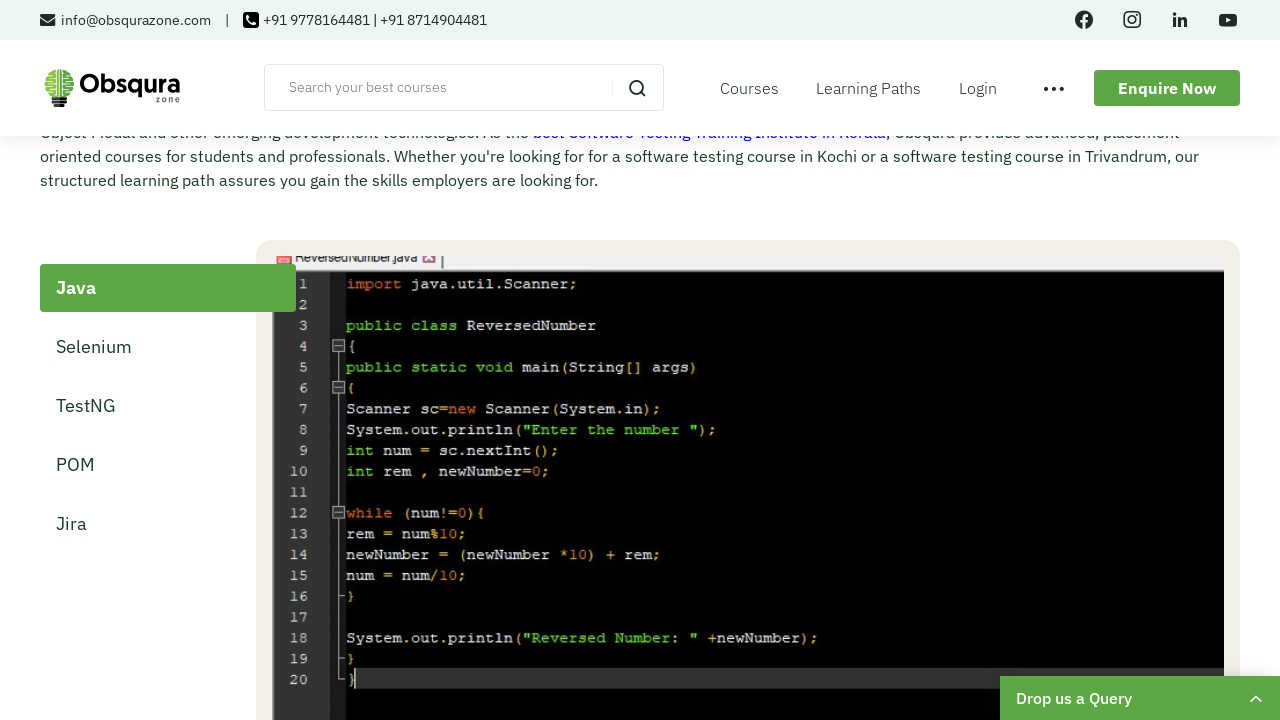